Tests JavaScript confirm dialog by triggering it and clicking Cancel

Starting URL: http://the-internet.herokuapp.com/javascript_alerts

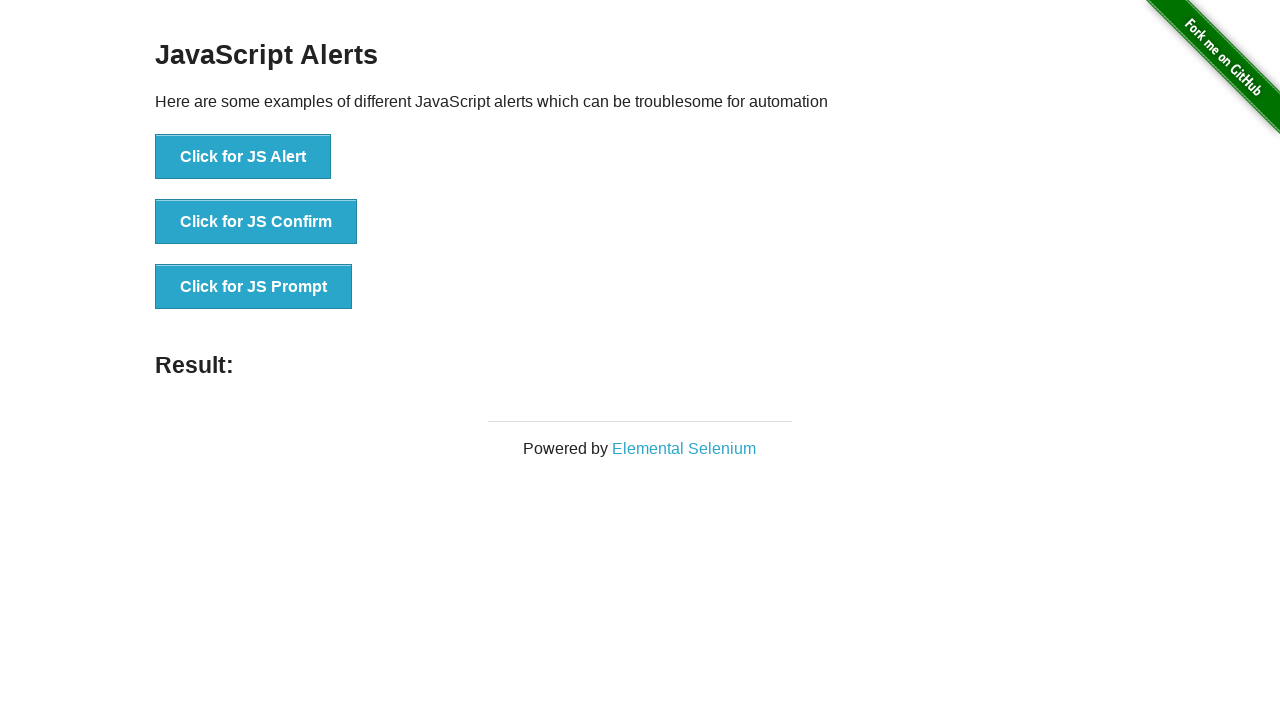

Registered dialog handler to dismiss confirm dialog
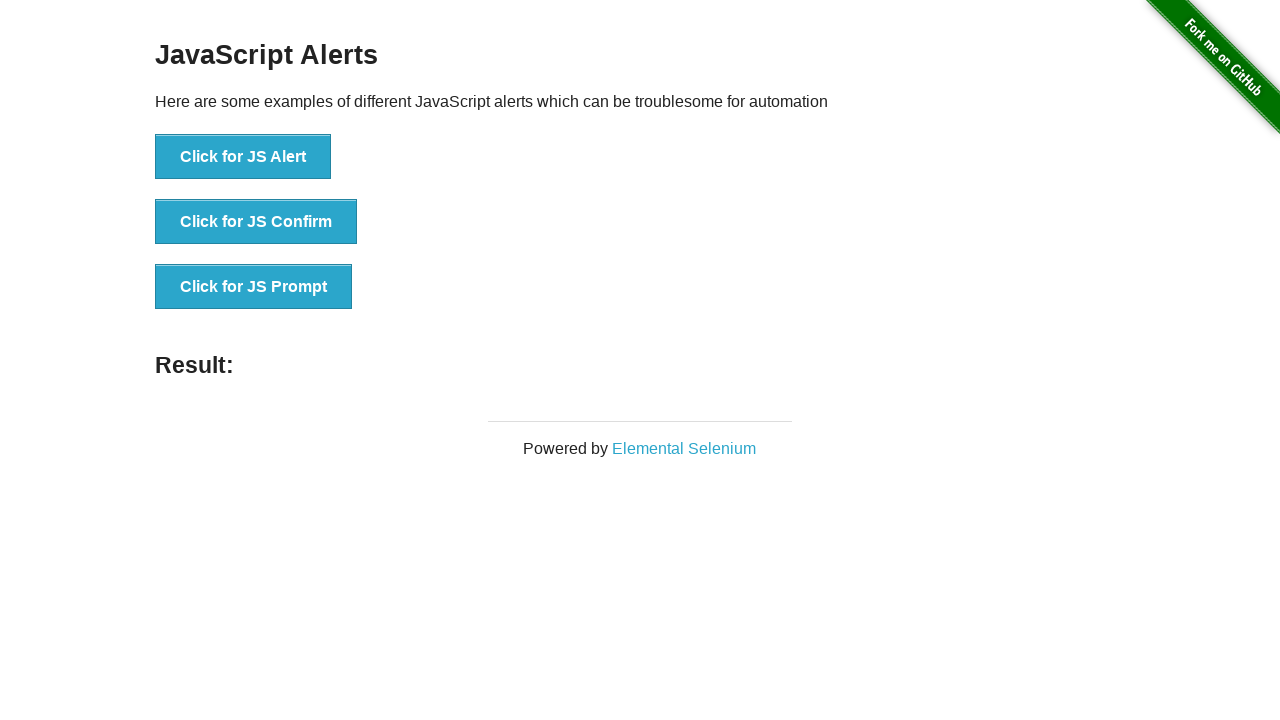

Clicked button to trigger JavaScript confirm dialog at (256, 222) on xpath=//button[@onclick='jsConfirm()']
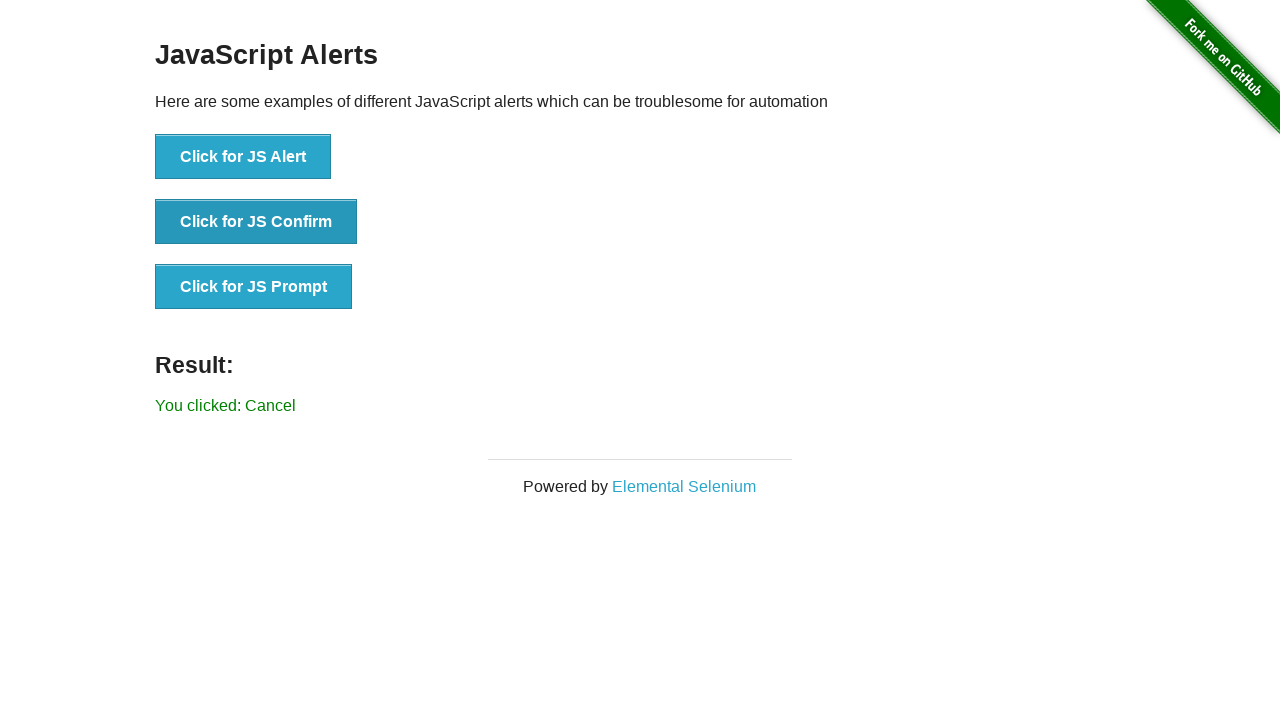

Verified that 'You clicked: Cancel' message appeared
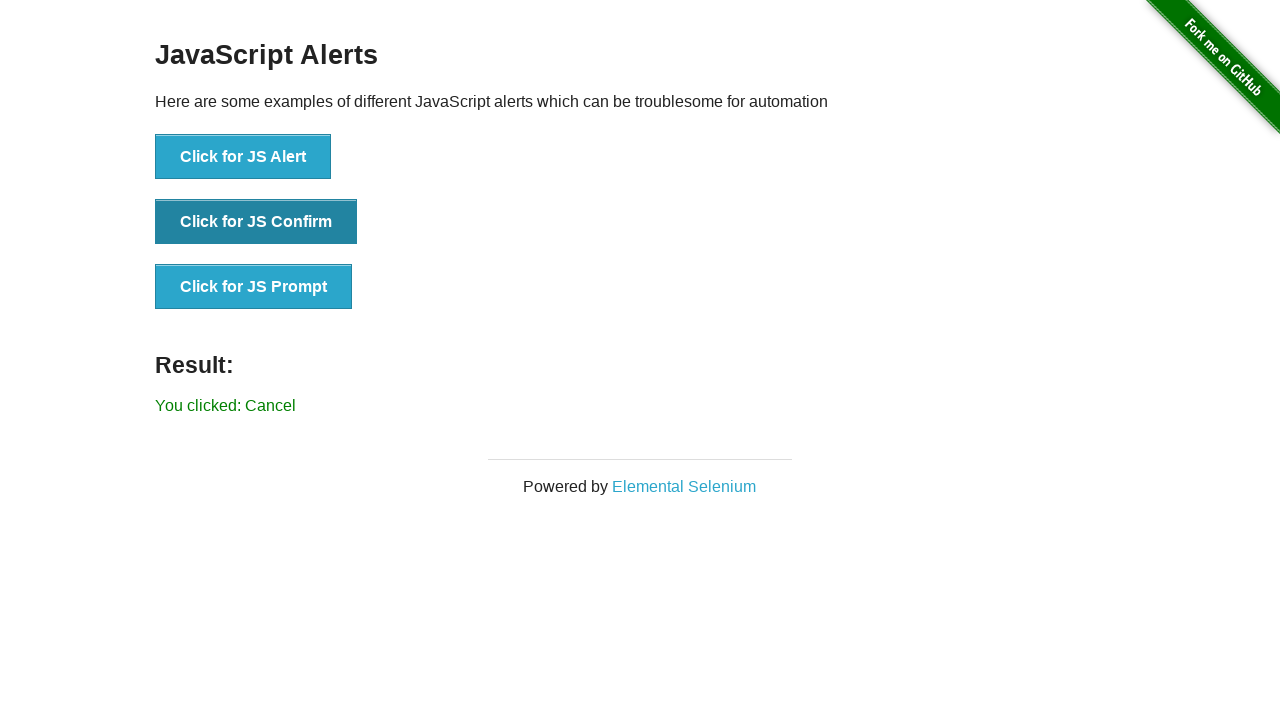

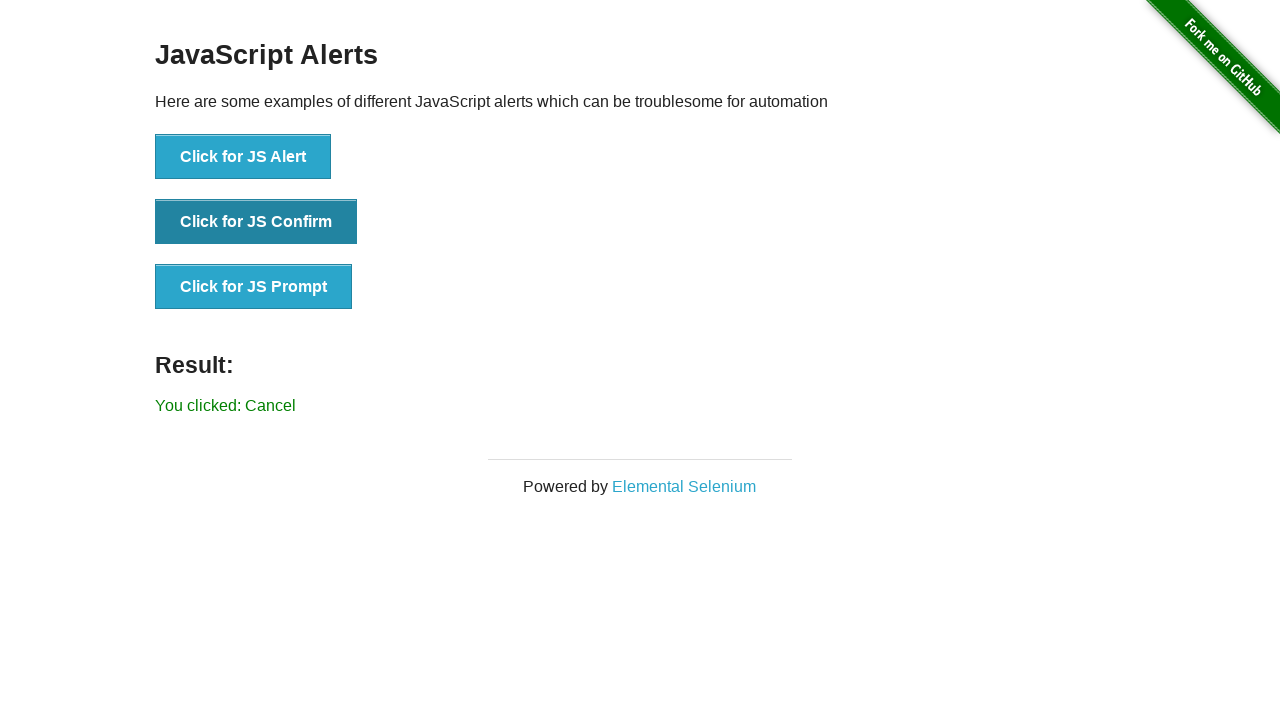